Tests autocomplete dropdown functionality by typing "ind" into an autosuggest input field and selecting "india" from the dropdown suggestions that appear.

Starting URL: https://rahulshettyacademy.com/dropdownsPractise/

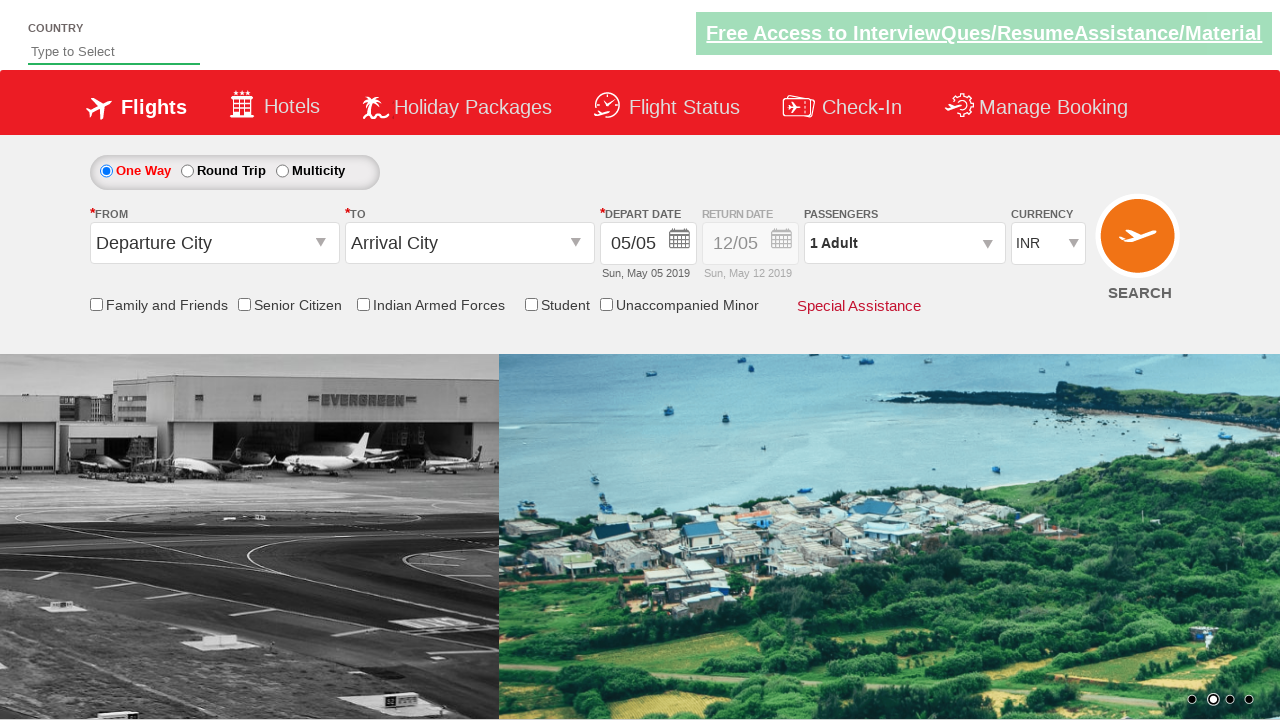

Navigated to autocomplete dropdown practice page
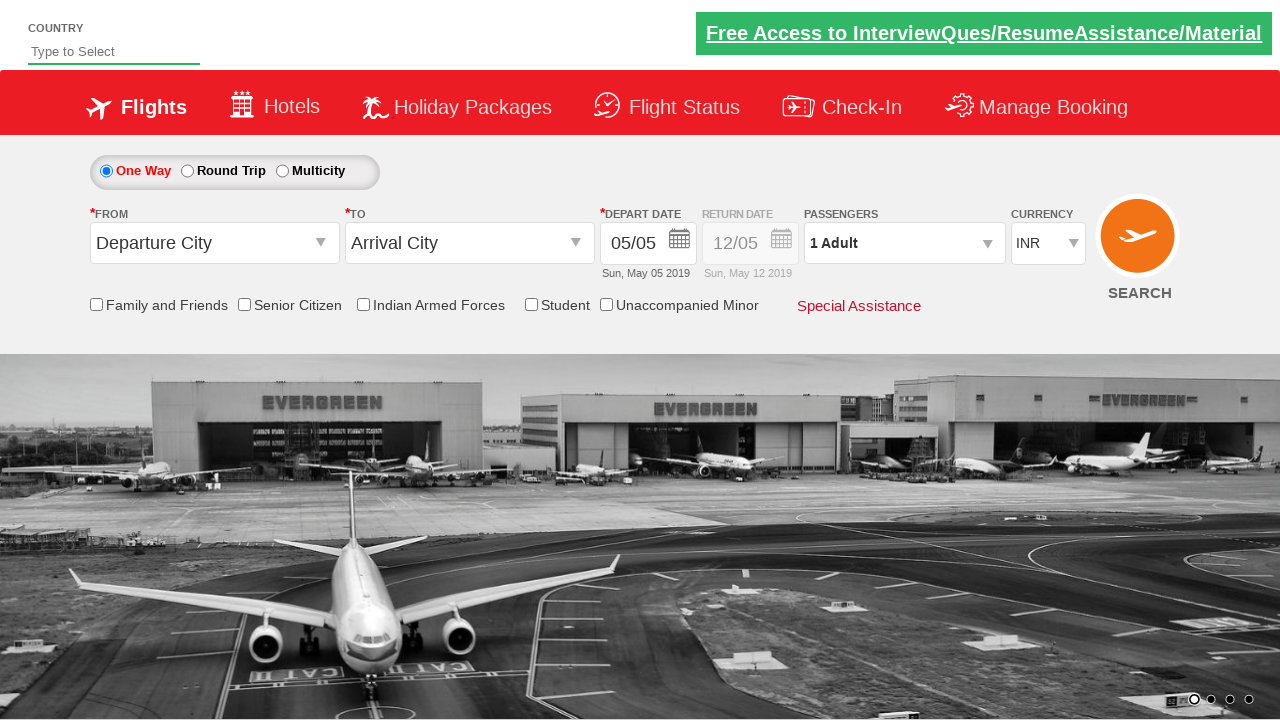

Typed 'ind' into the autosuggest input field on #autosuggest
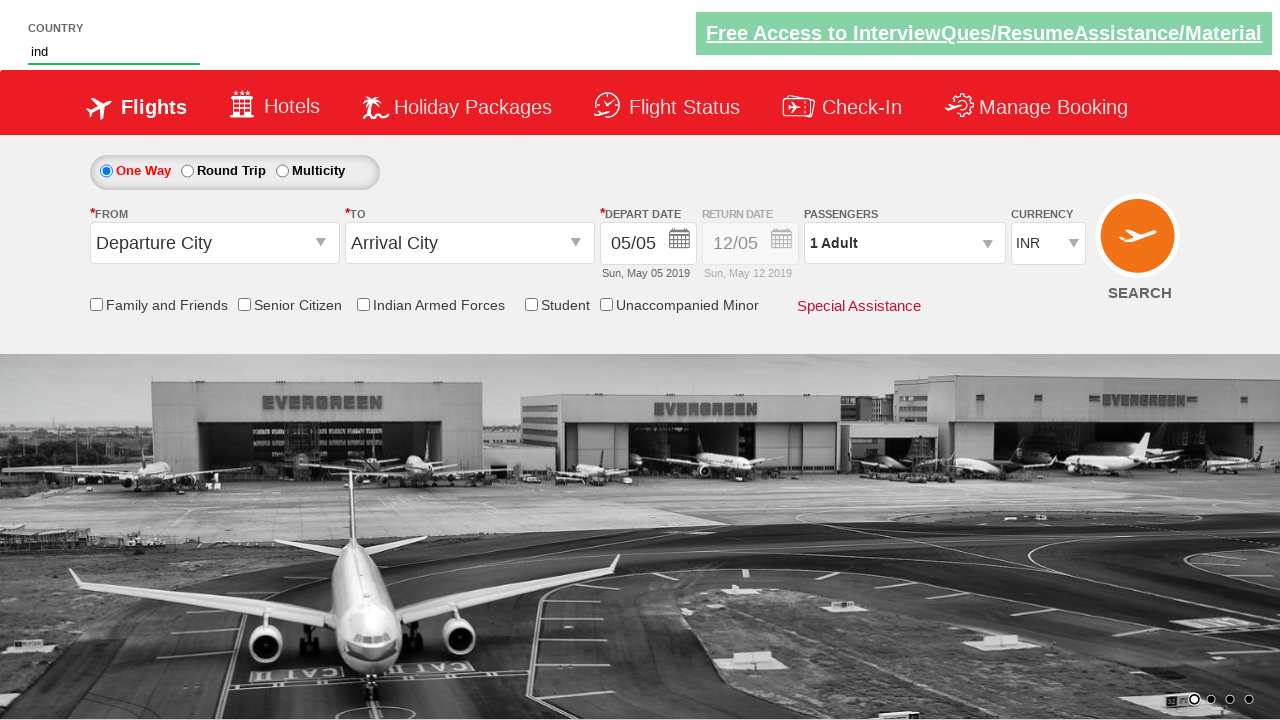

Autocomplete suggestions dropdown appeared
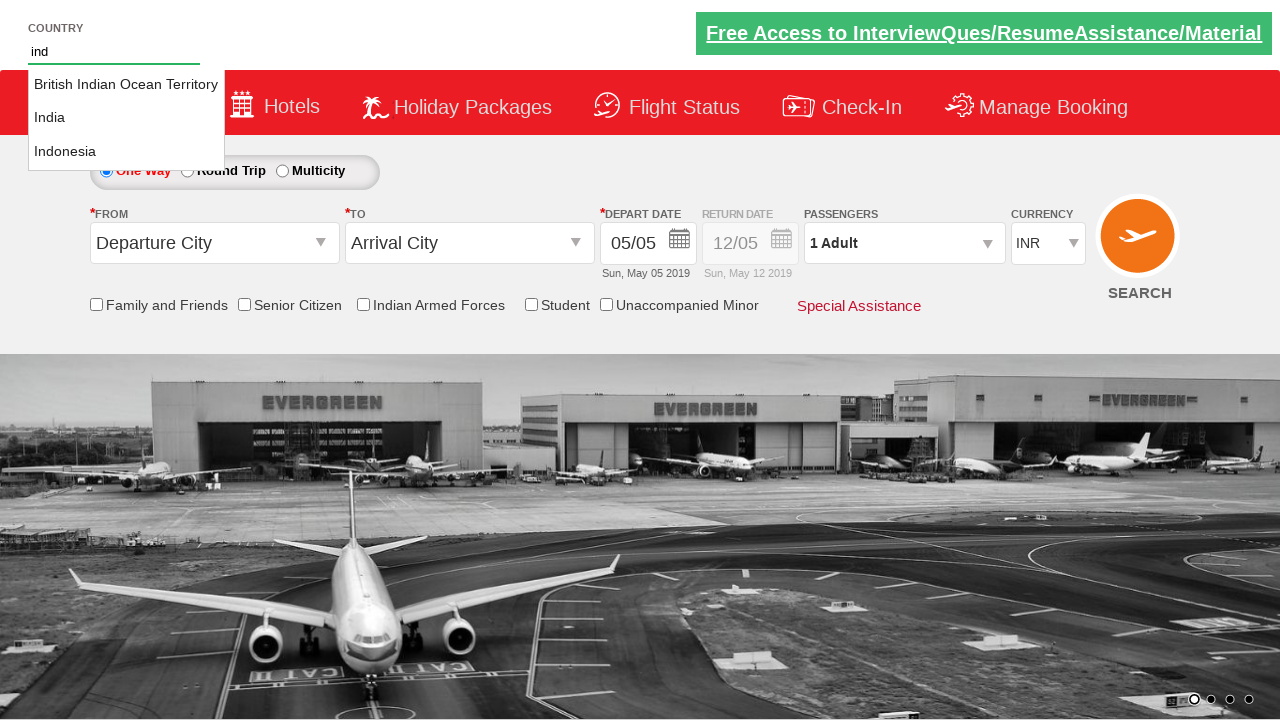

Selected 'India' from the autocomplete dropdown suggestions at (126, 118) on li.ui-menu-item a >> nth=1
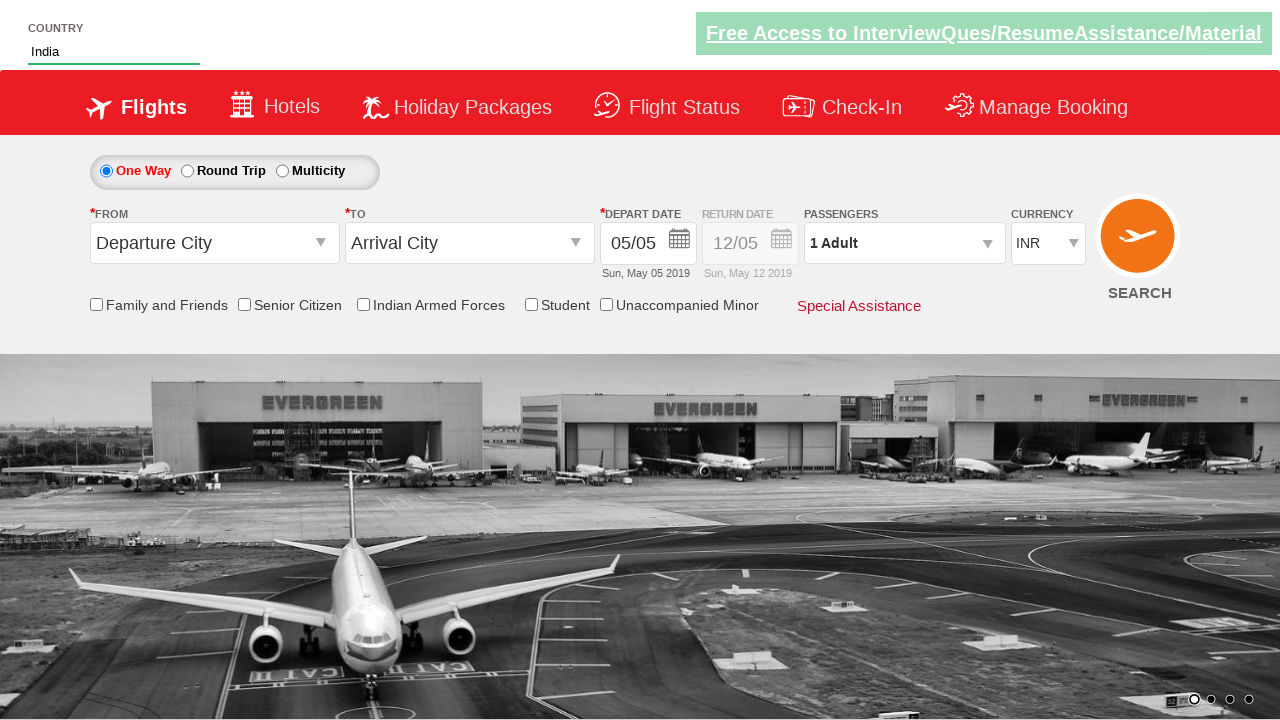

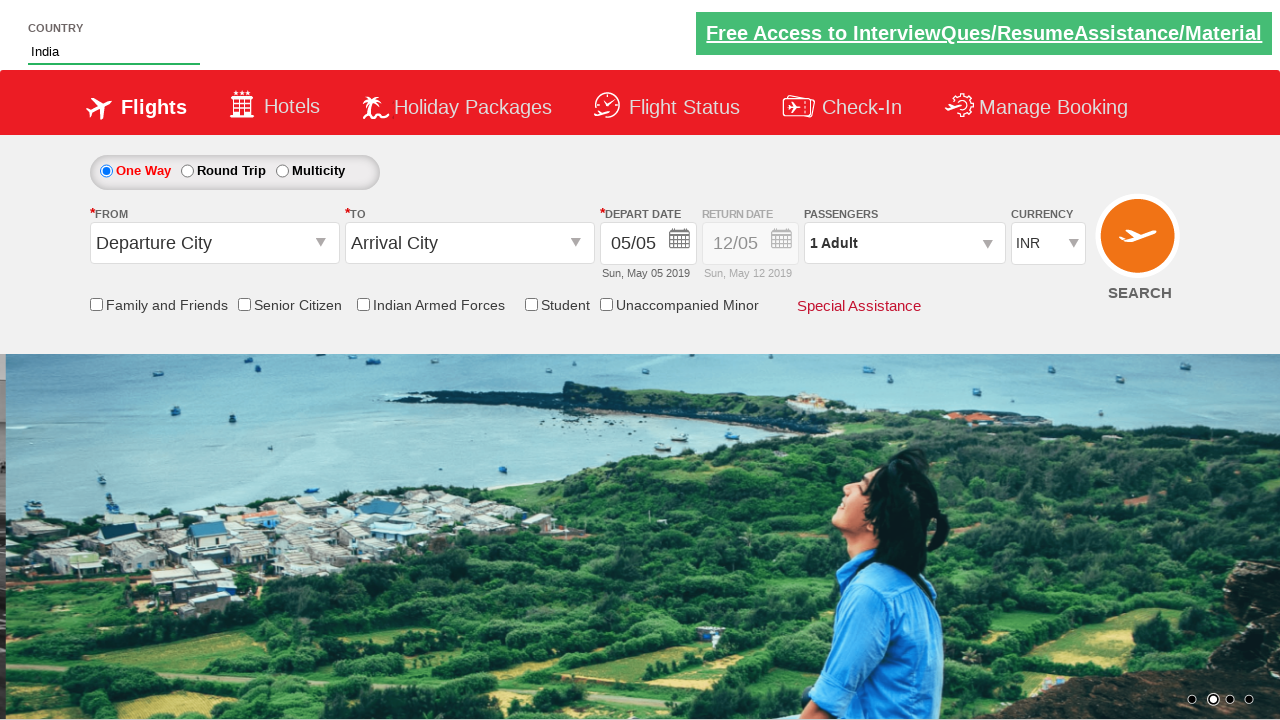